Tests dropdown functionality by navigating to the dropdown page and selecting an option from the dropdown menu

Starting URL: https://the-internet.herokuapp.com/

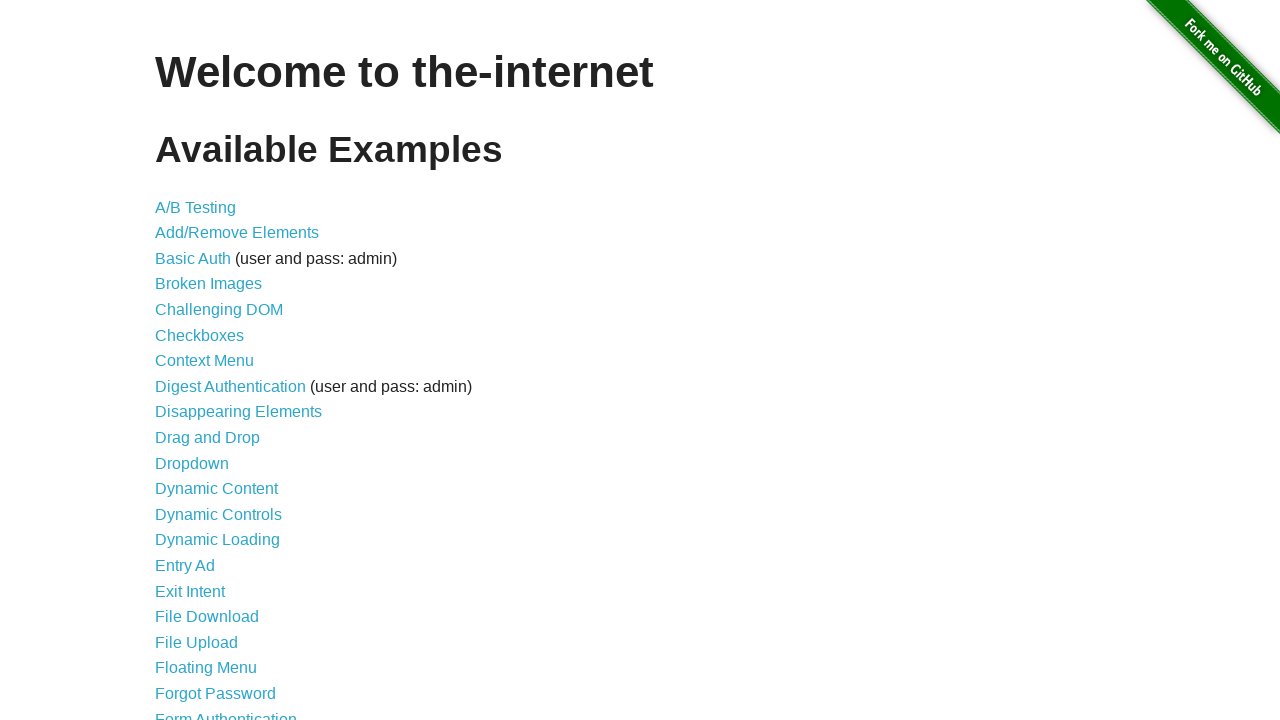

Clicked on Dropdown link to navigate to dropdown page at (192, 463) on xpath=//*[@id='content']/ul/li[11]/a
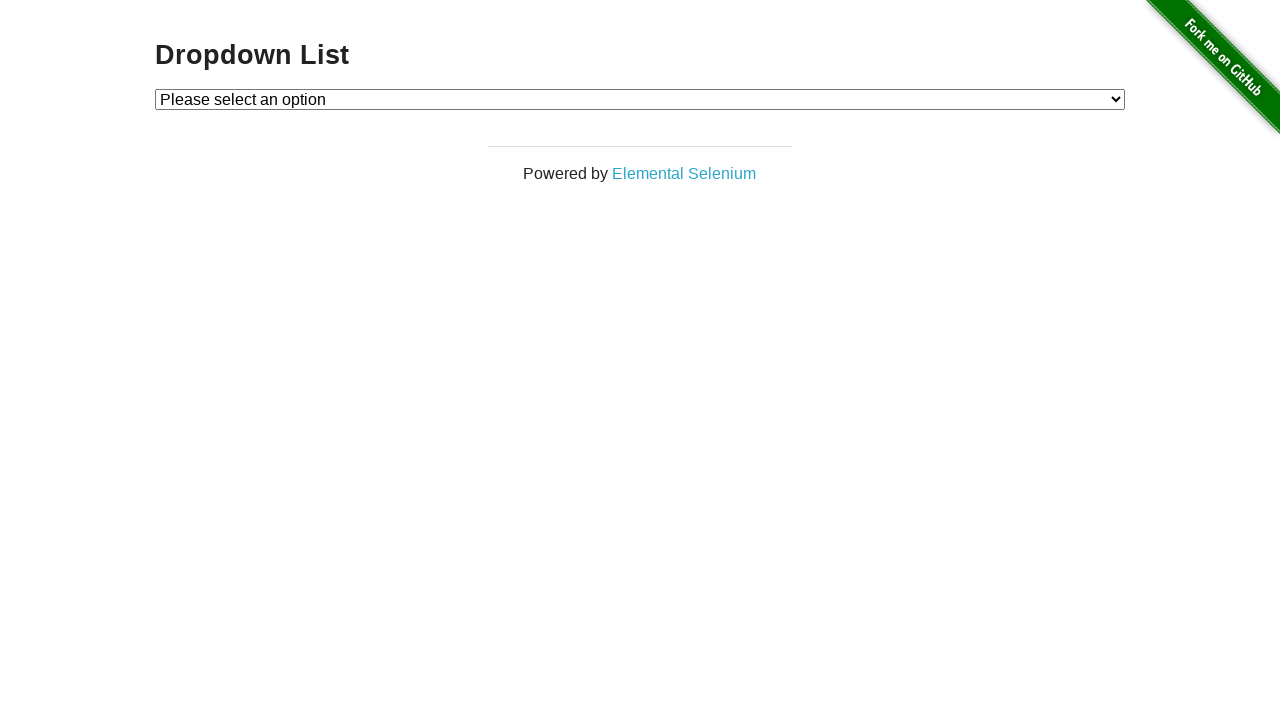

Selected Option 2 from the dropdown menu on #dropdown
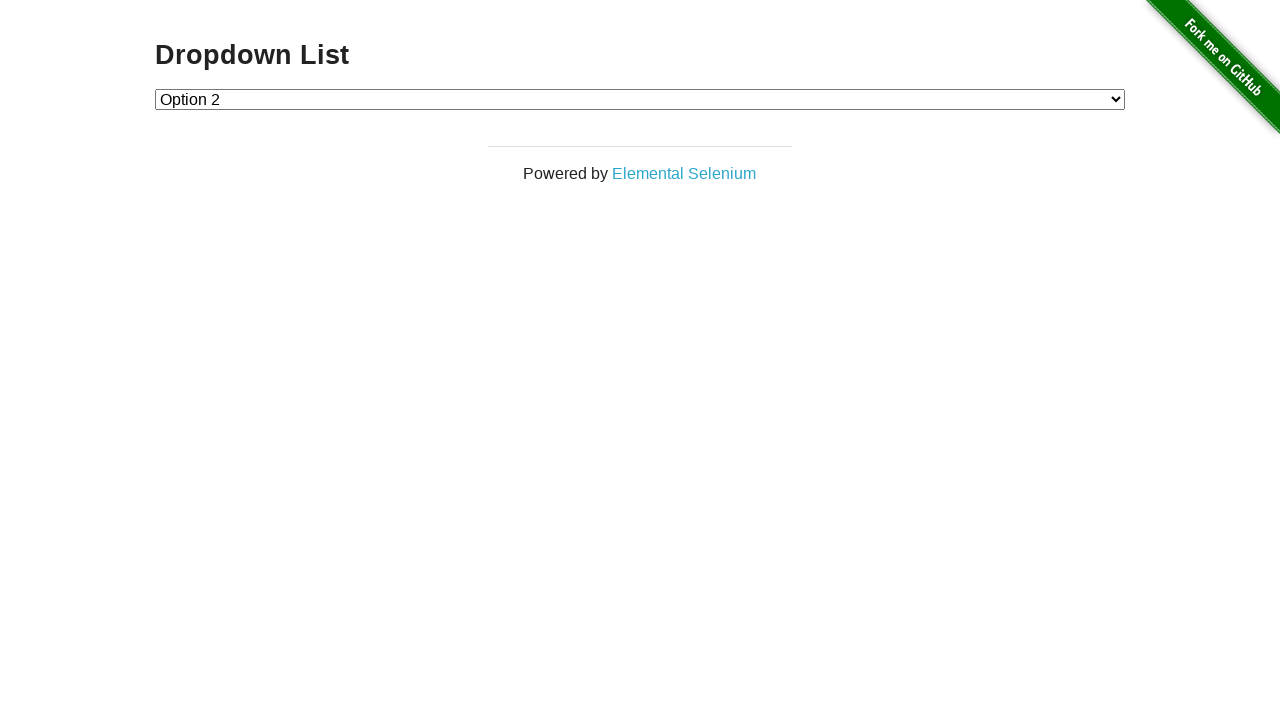

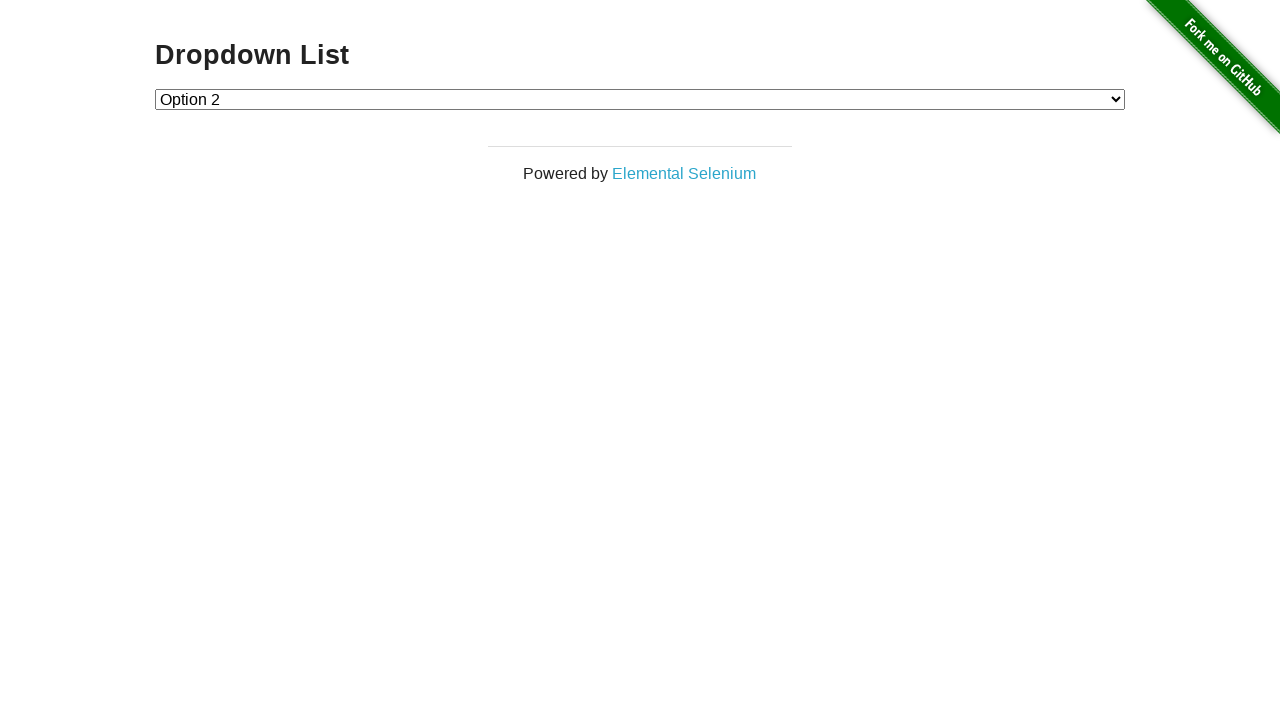